Tests window handling by navigating to an iframe demo page, clicking on the "Elemental Selenium" link, and verifying that the heading on the opened page is visible and contains the expected text.

Starting URL: https://the-internet.herokuapp.com/iframe

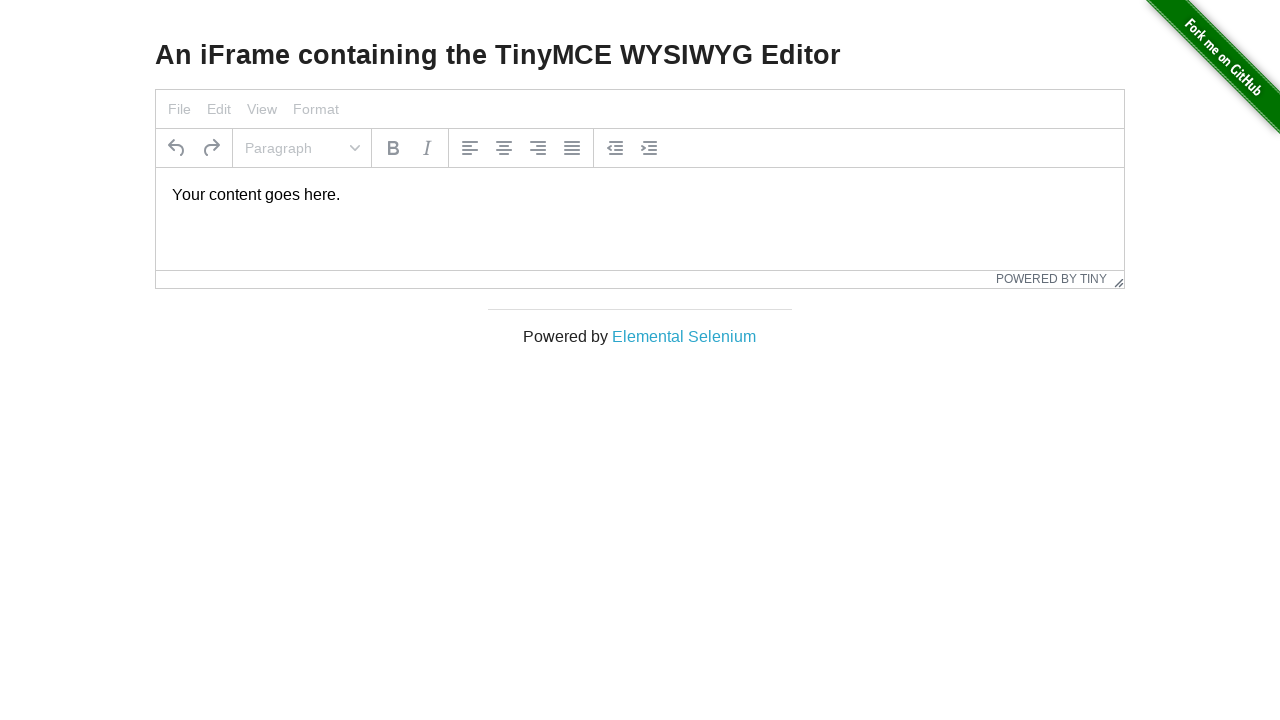

Navigated to iframe demo page
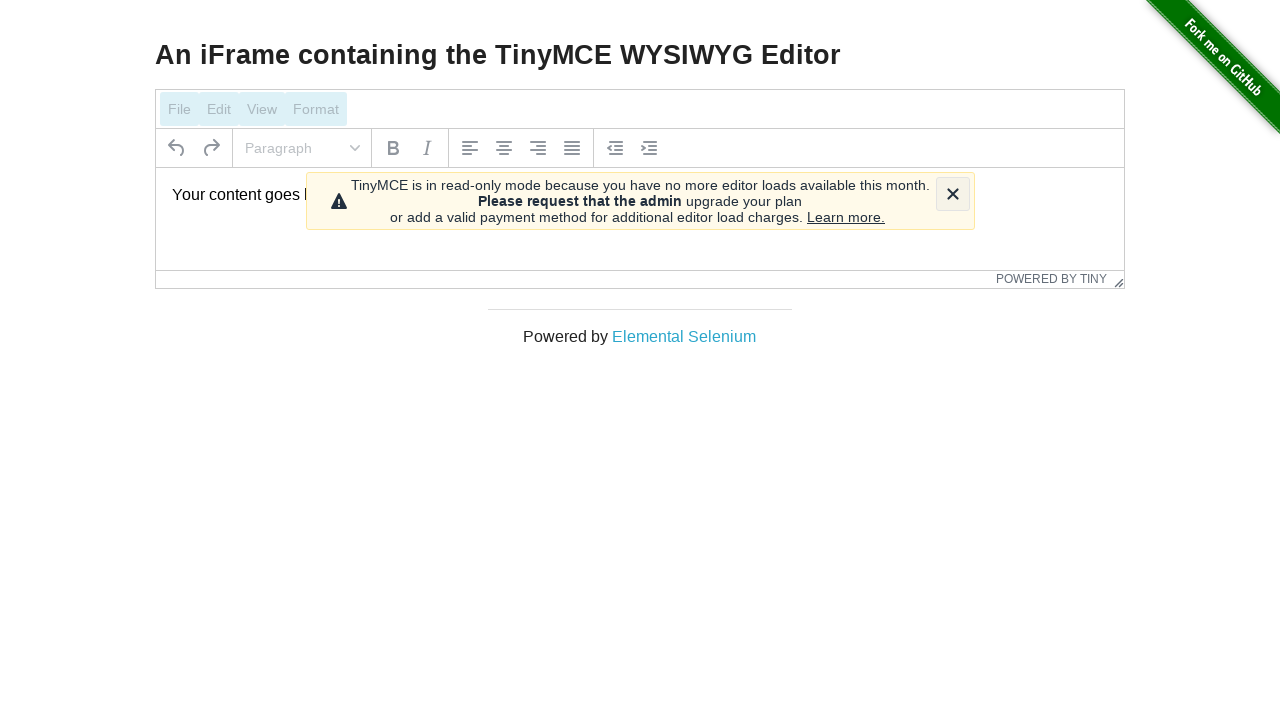

Clicked on 'Elemental Selenium' link, new page opening at (684, 336) on text=Elemental Selenium
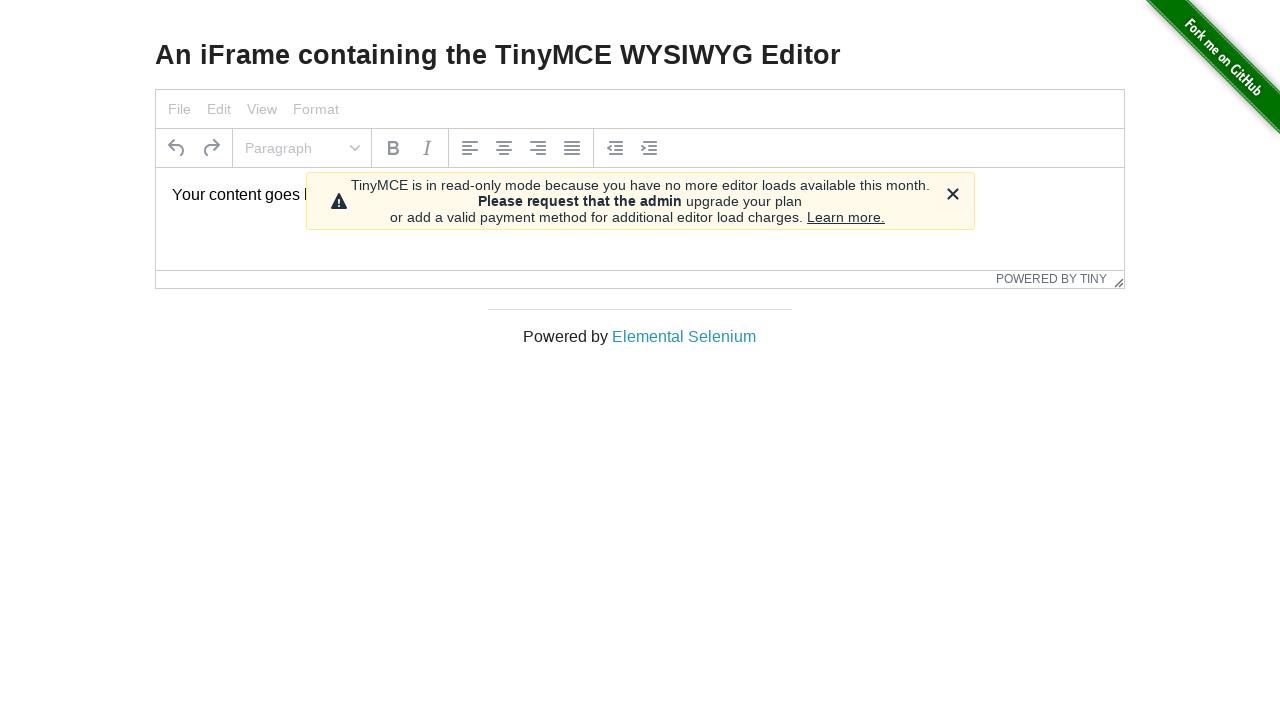

Captured reference to newly opened page
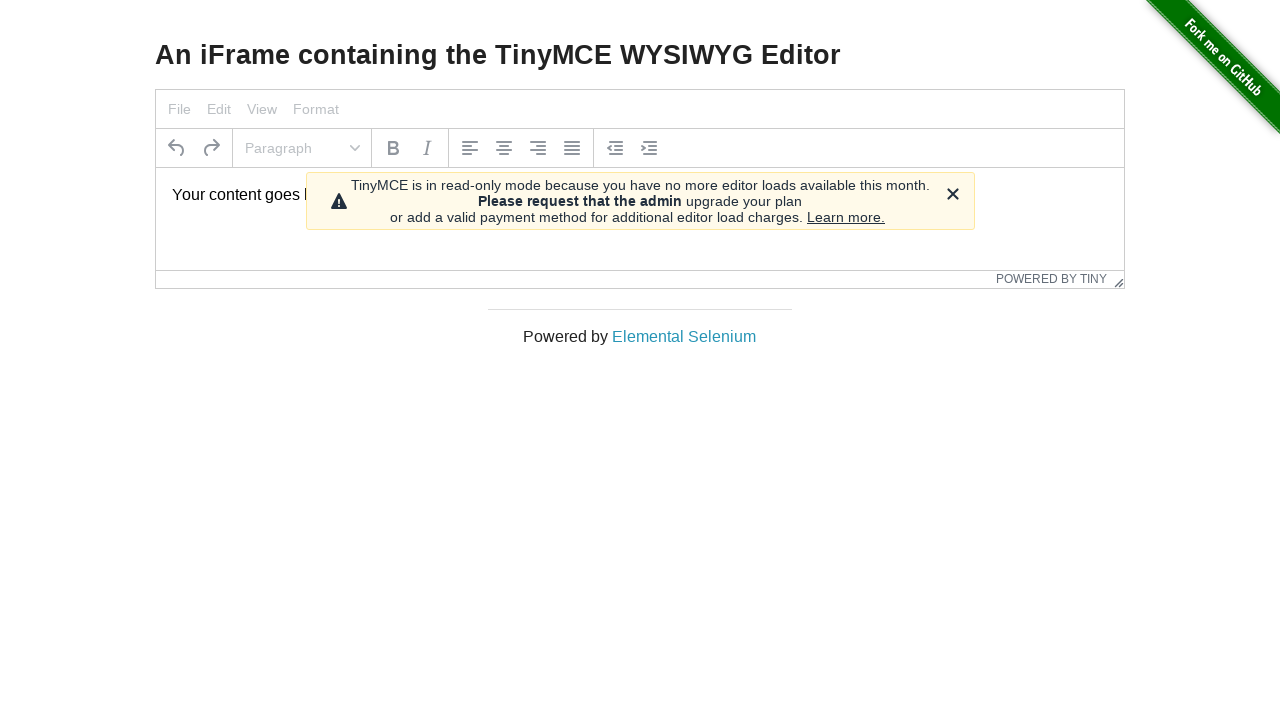

New page finished loading
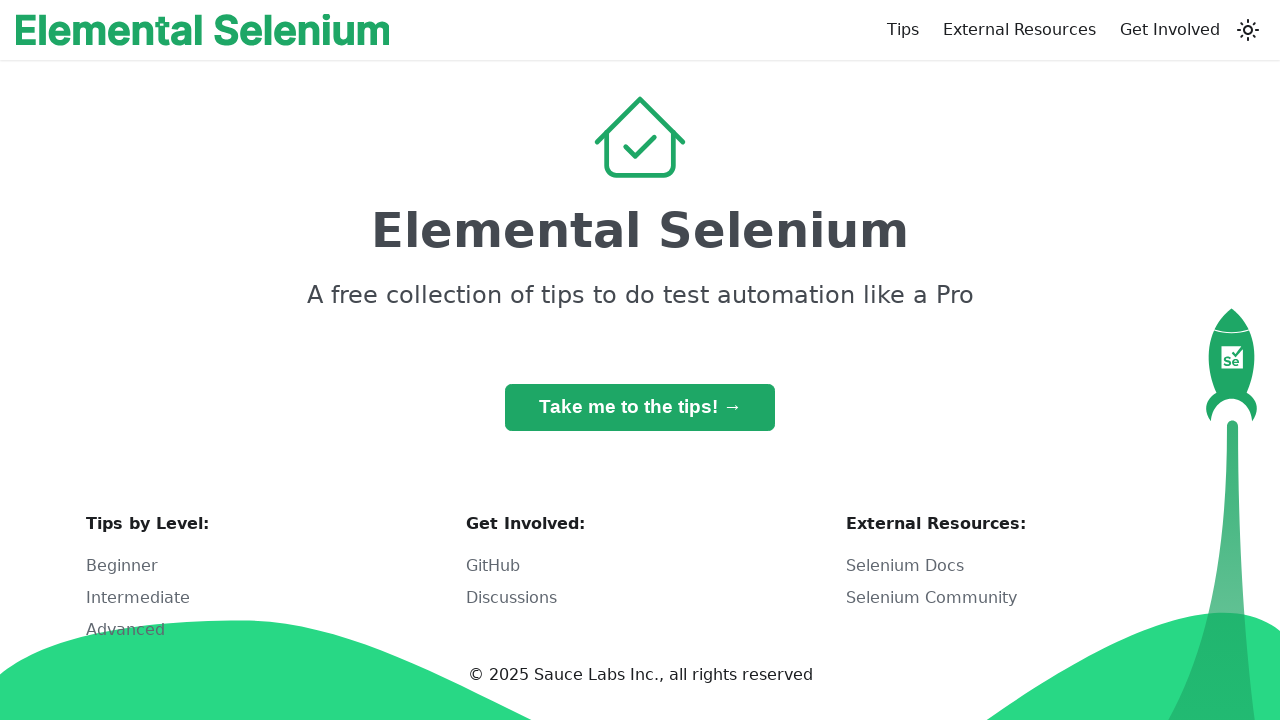

H1 heading is now visible on the new page
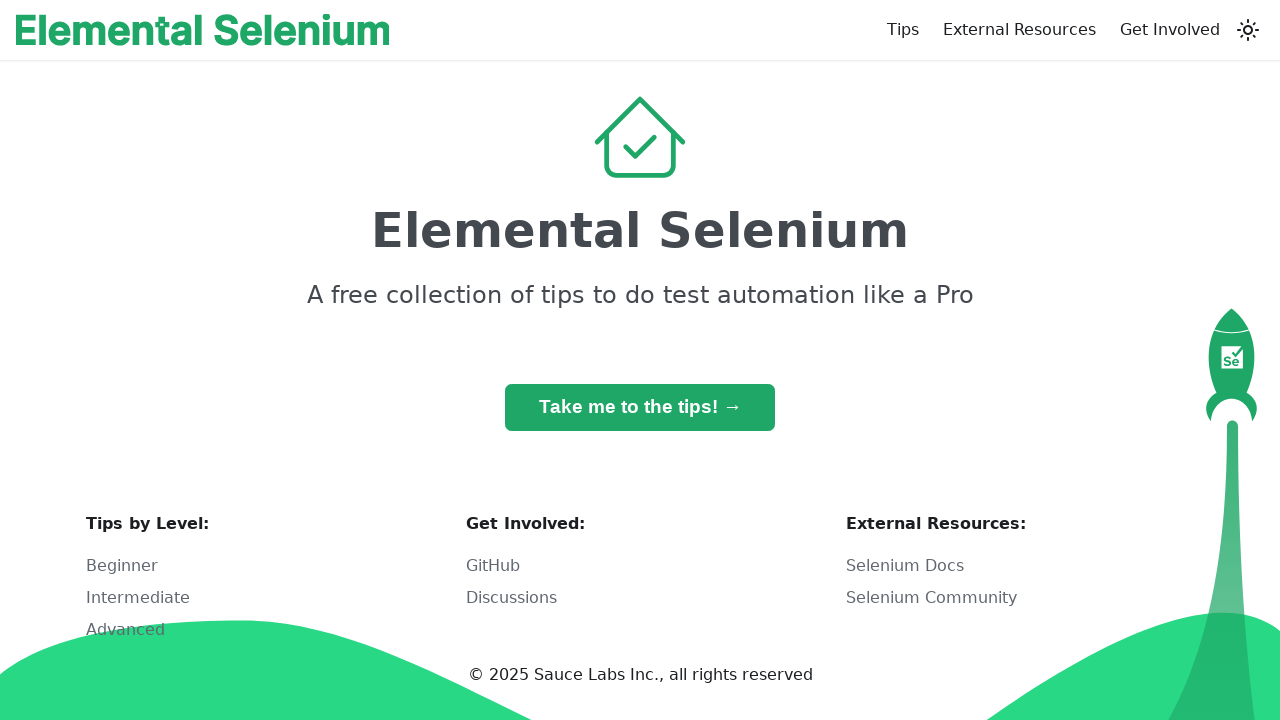

Verified that heading contains 'Elemental Selenium'
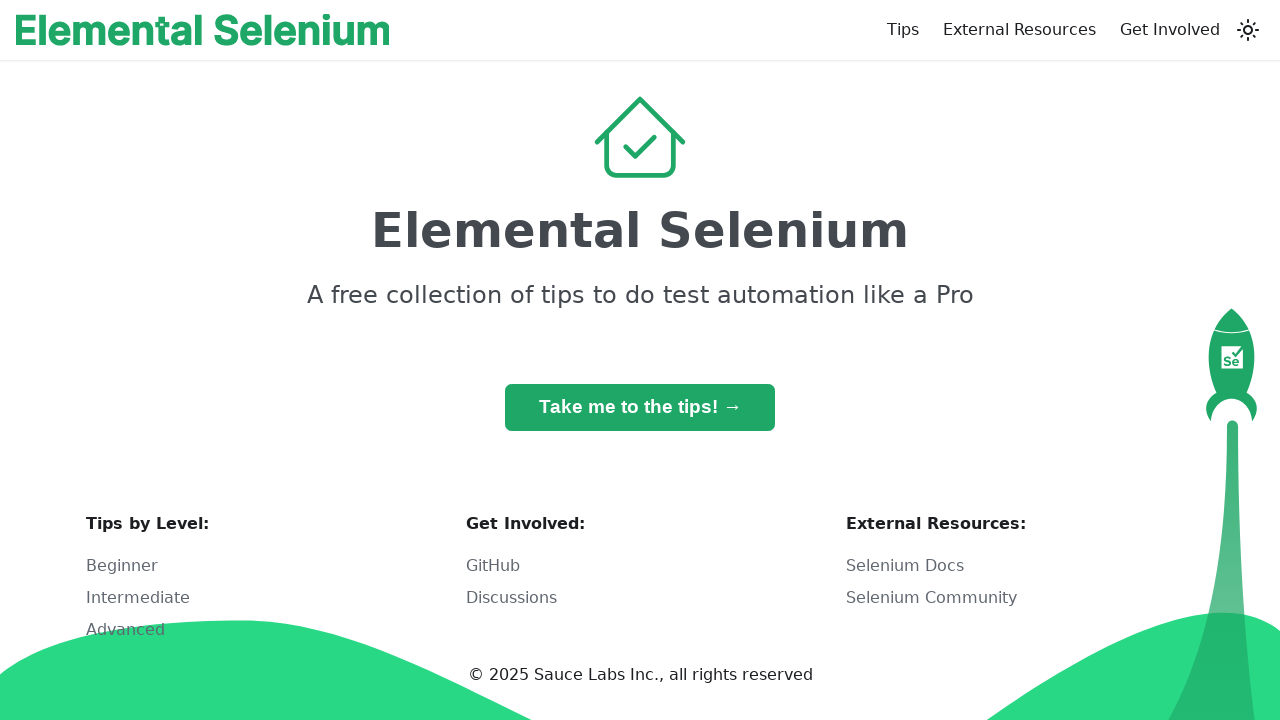

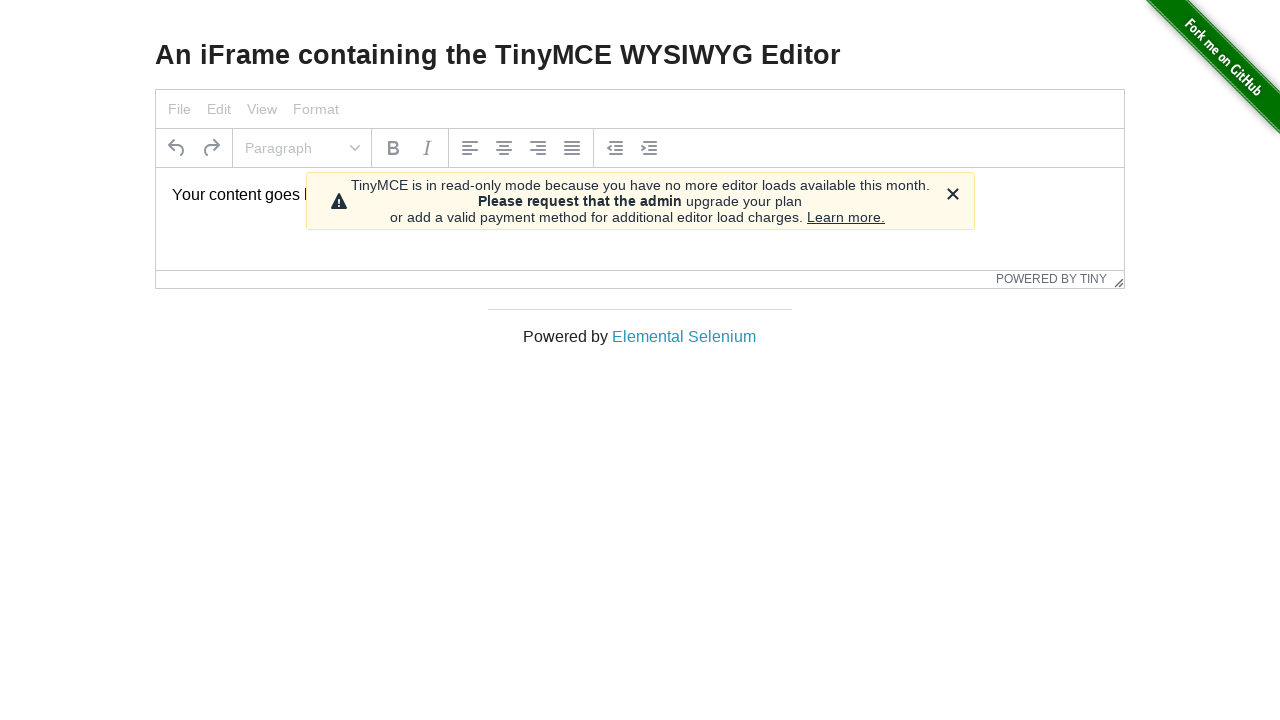